Navigates to W3Schools HTML tables tutorial page and verifies that the example table with company data is displayed correctly.

Starting URL: https://www.w3schools.com/html/html_tables.asp

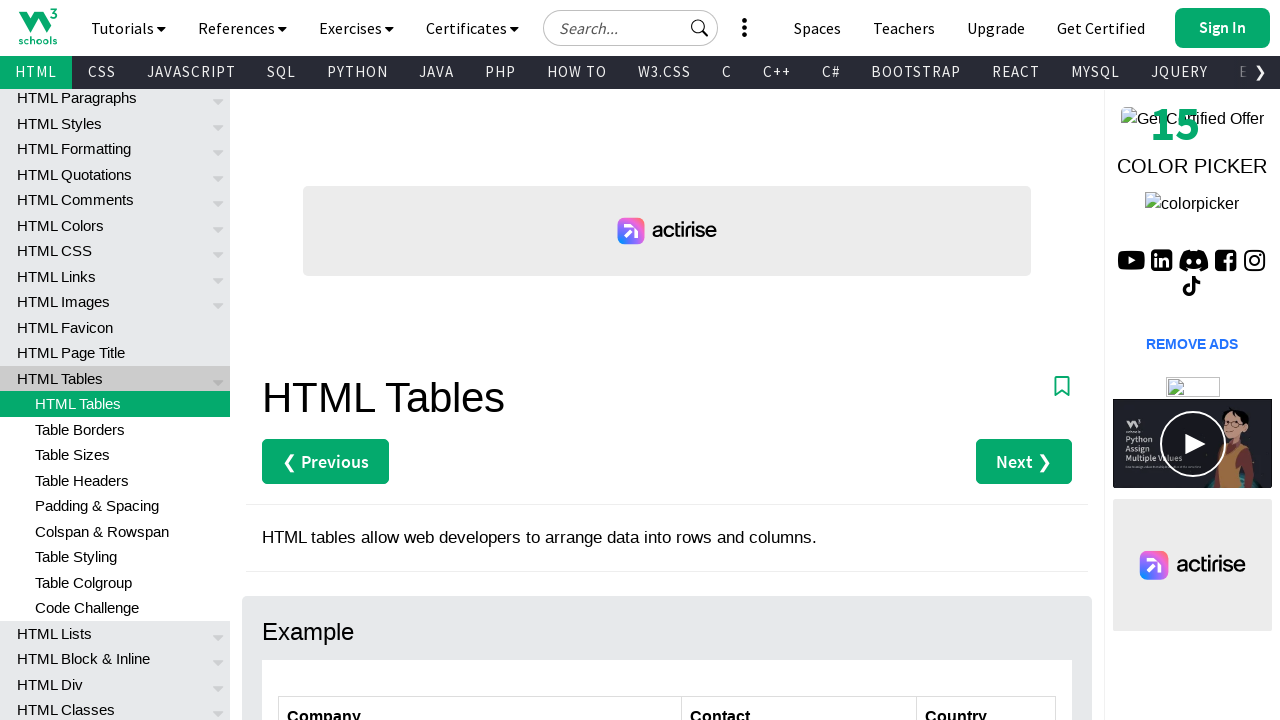

Navigated to W3Schools HTML tables tutorial page
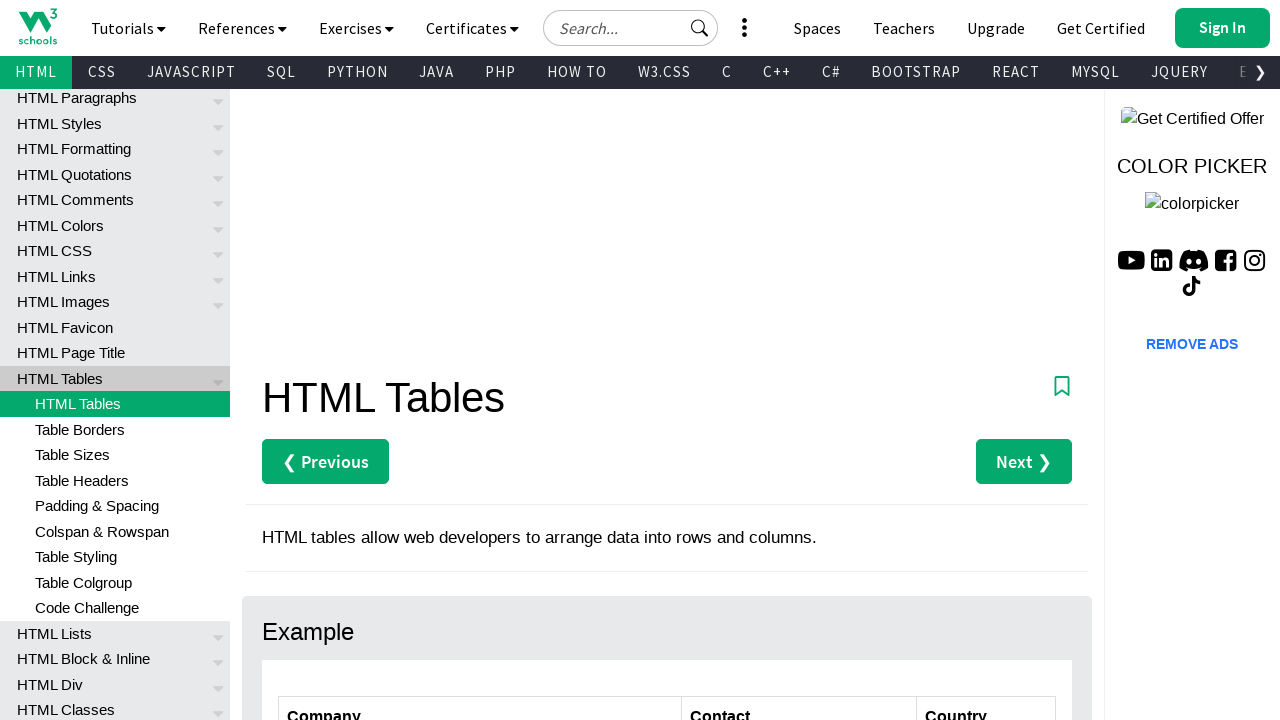

Waited for example table with company data to load (Alfreds Futterkiste cell found)
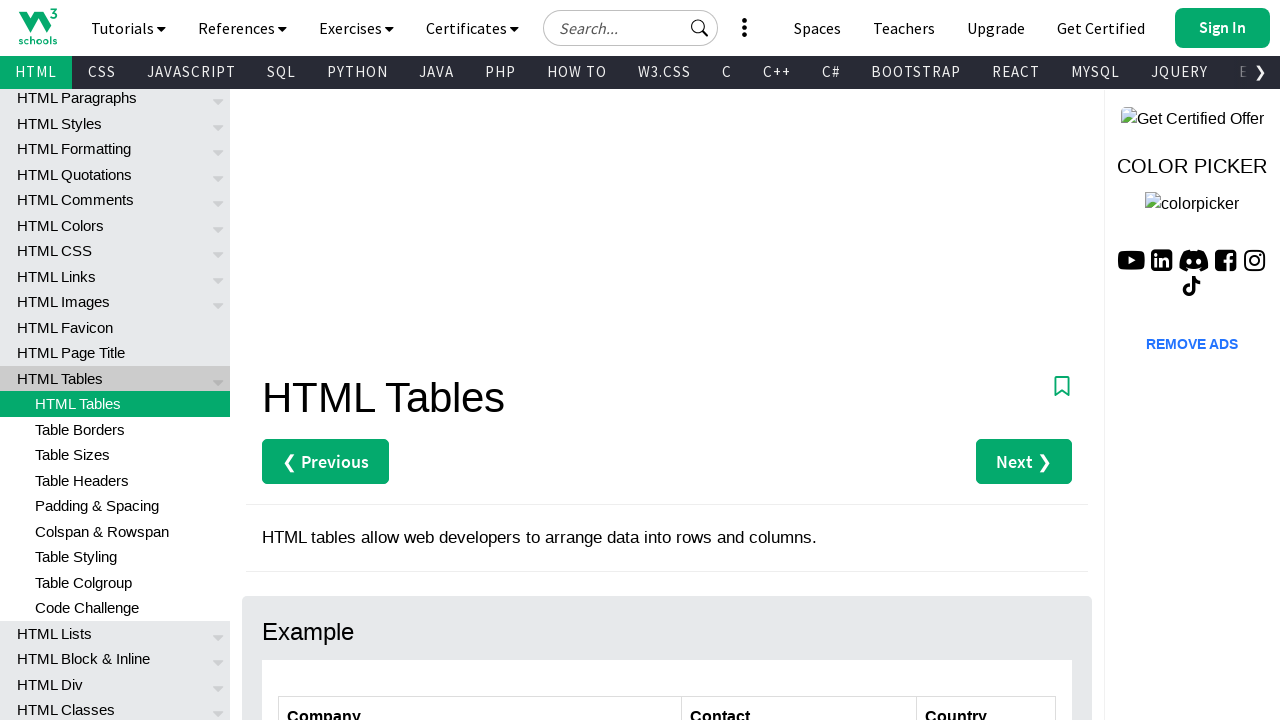

Verified table container with example data is present
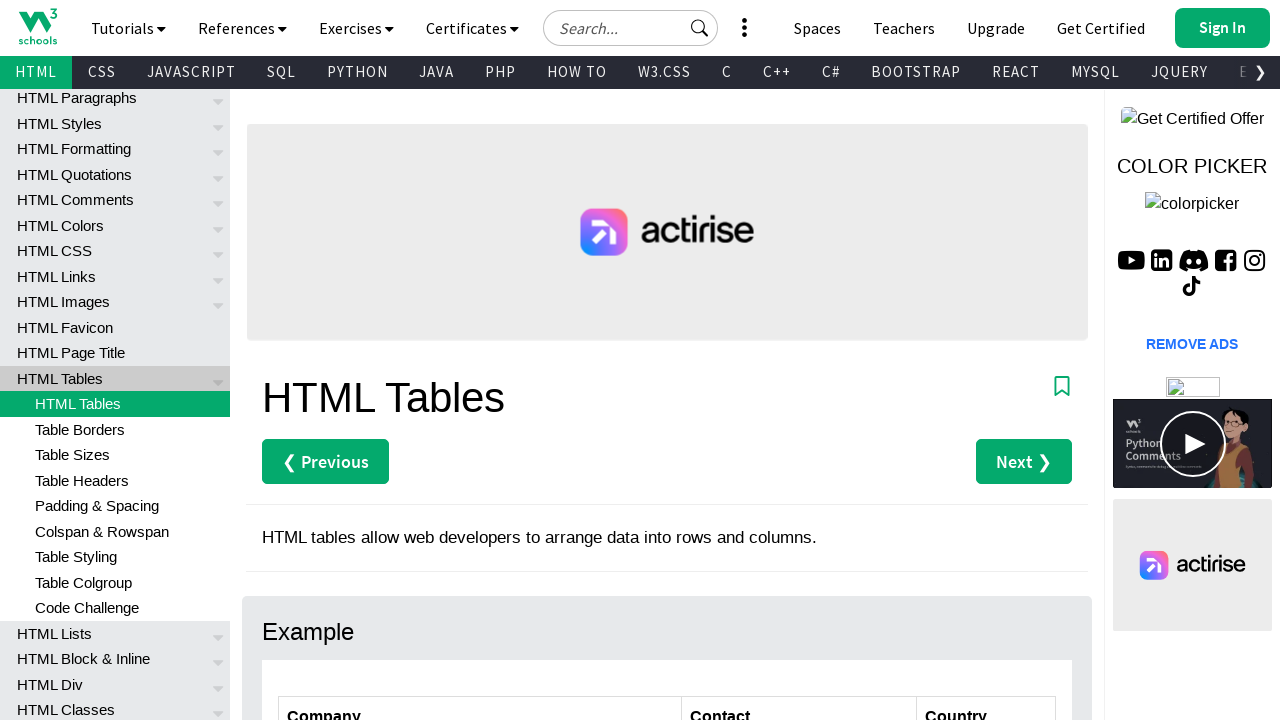

Confirmed table data cells are loaded and visible
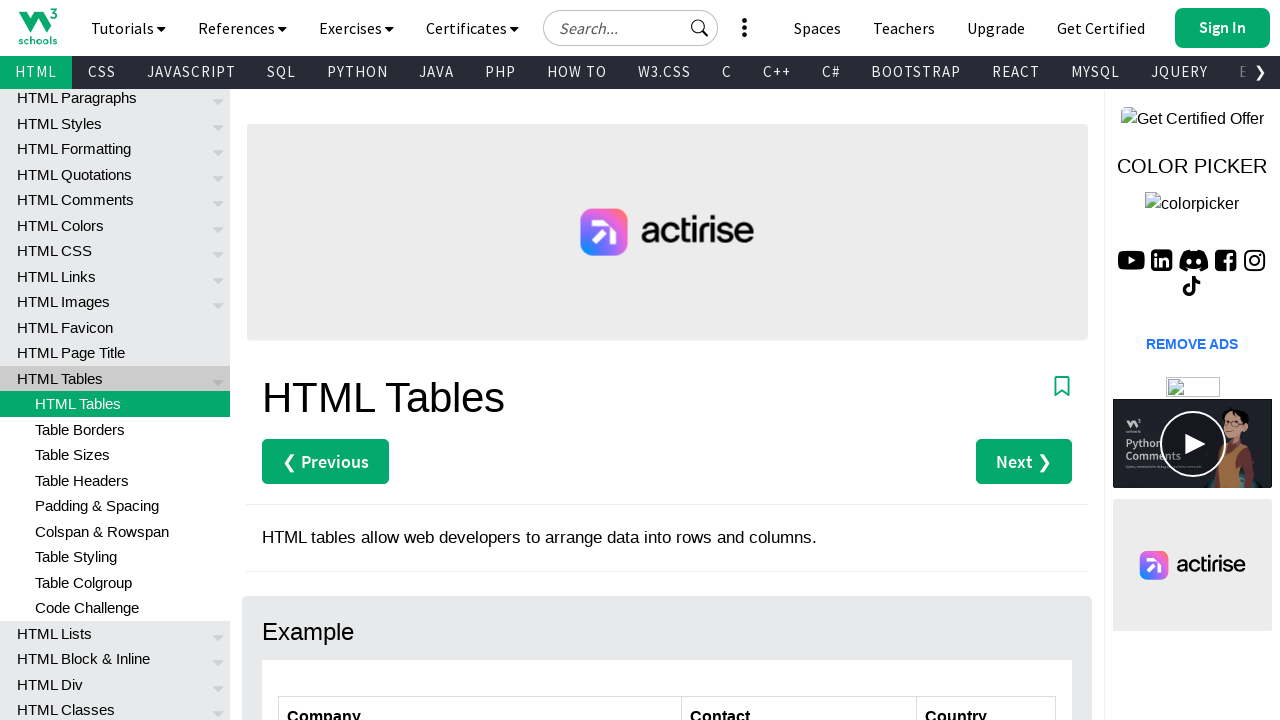

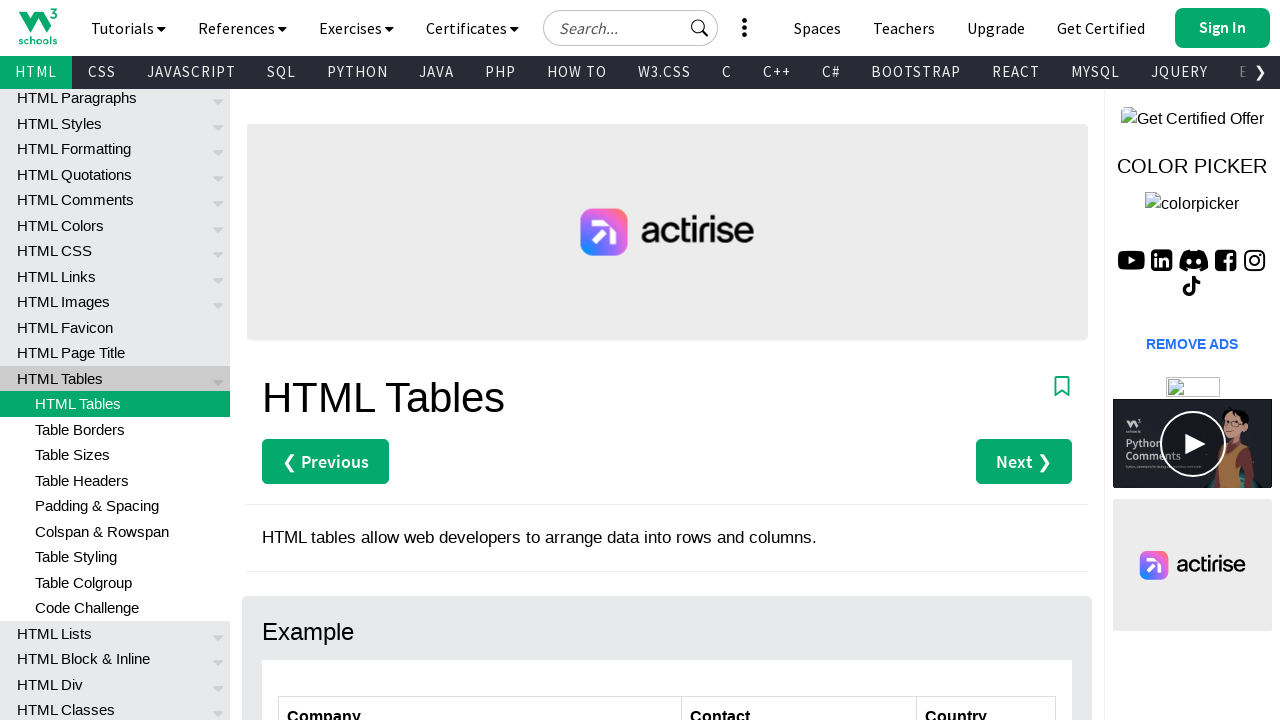